Tests a simple form by filling in first name, last name, city, and country fields using different element locator strategies, then submits the form by clicking a button.

Starting URL: http://suninjuly.github.io/simple_form_find_task.html

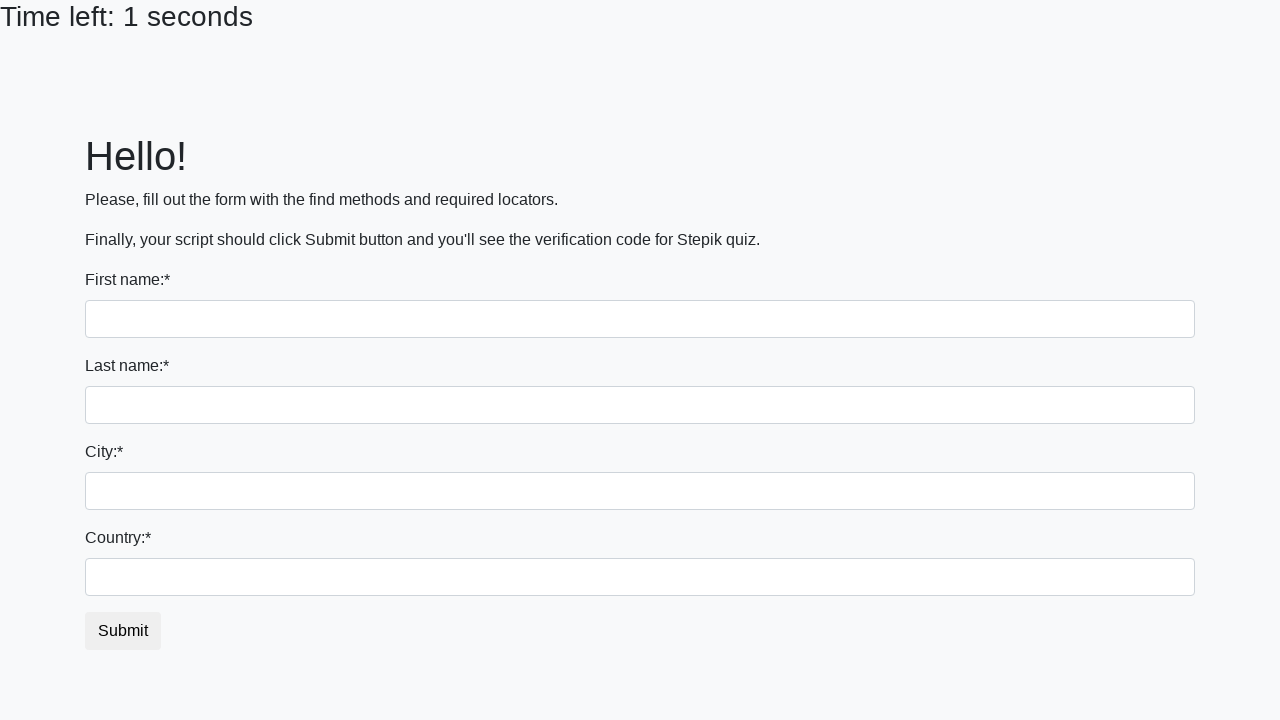

Filled first name field with 'Ivan' using tag name selector on input
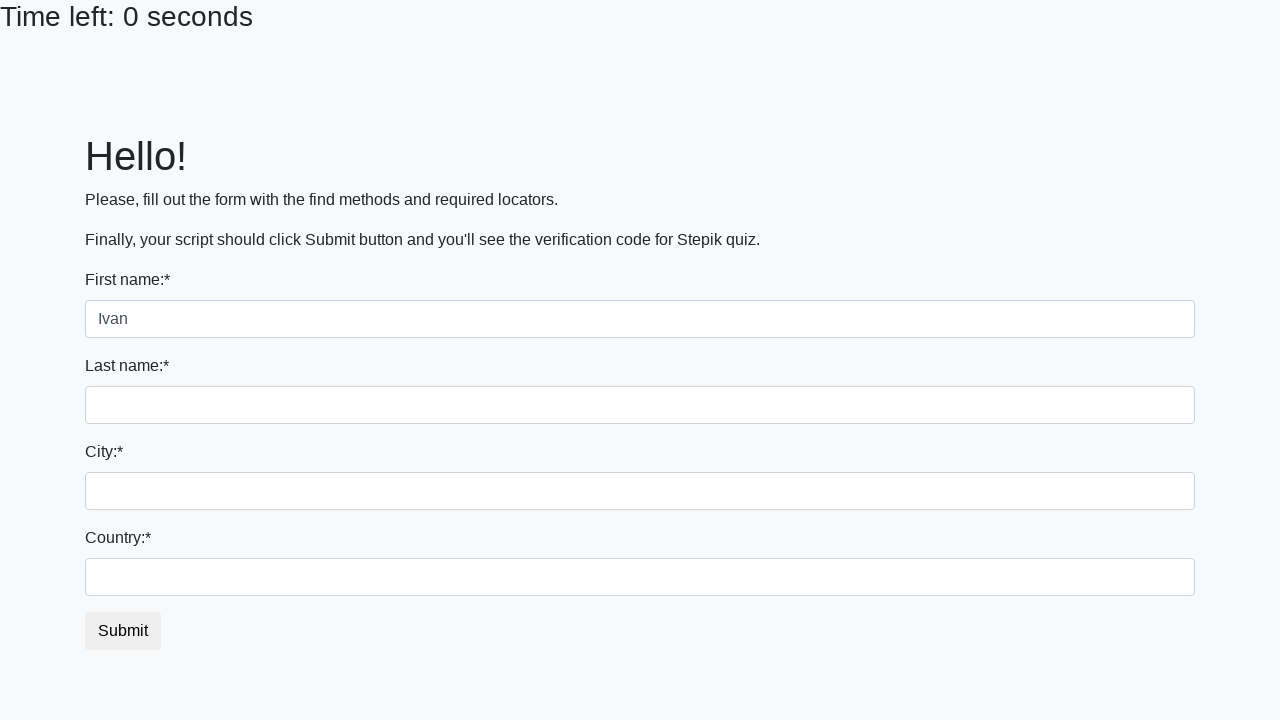

Filled last name field with 'Petrov' using name attribute selector on input[name='last_name']
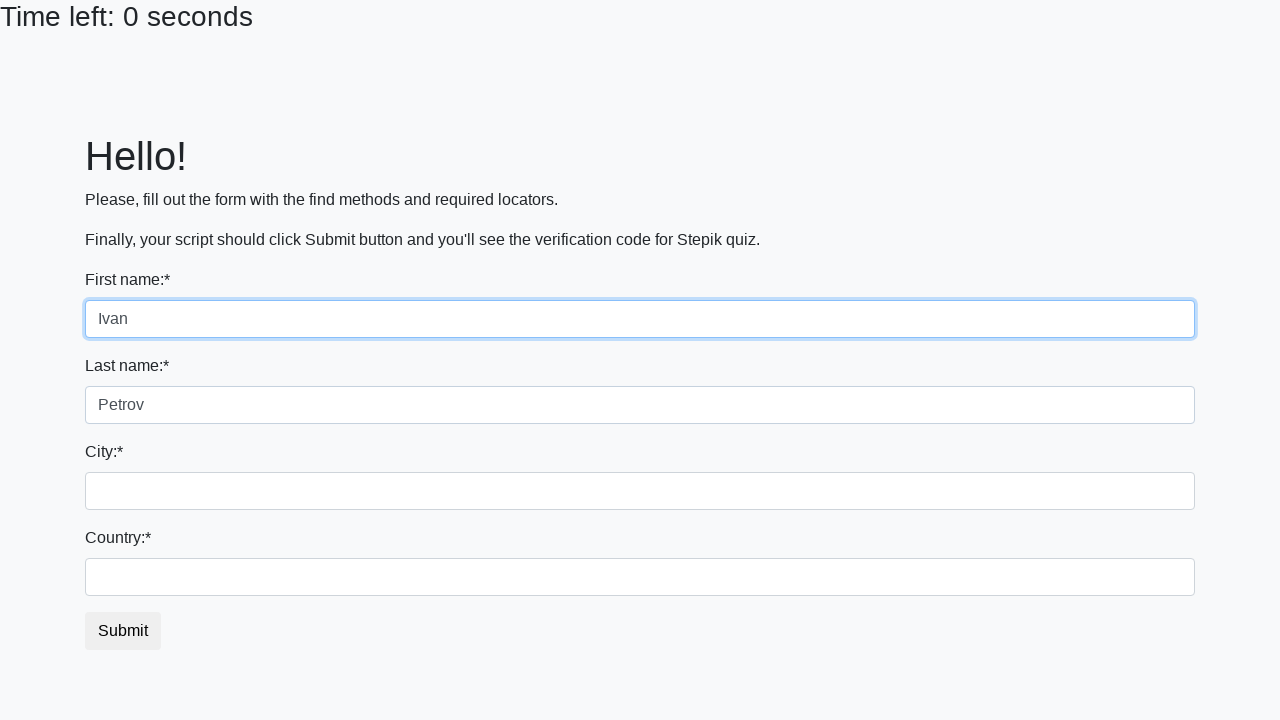

Filled city field with 'Smolensk' using class selector on .city
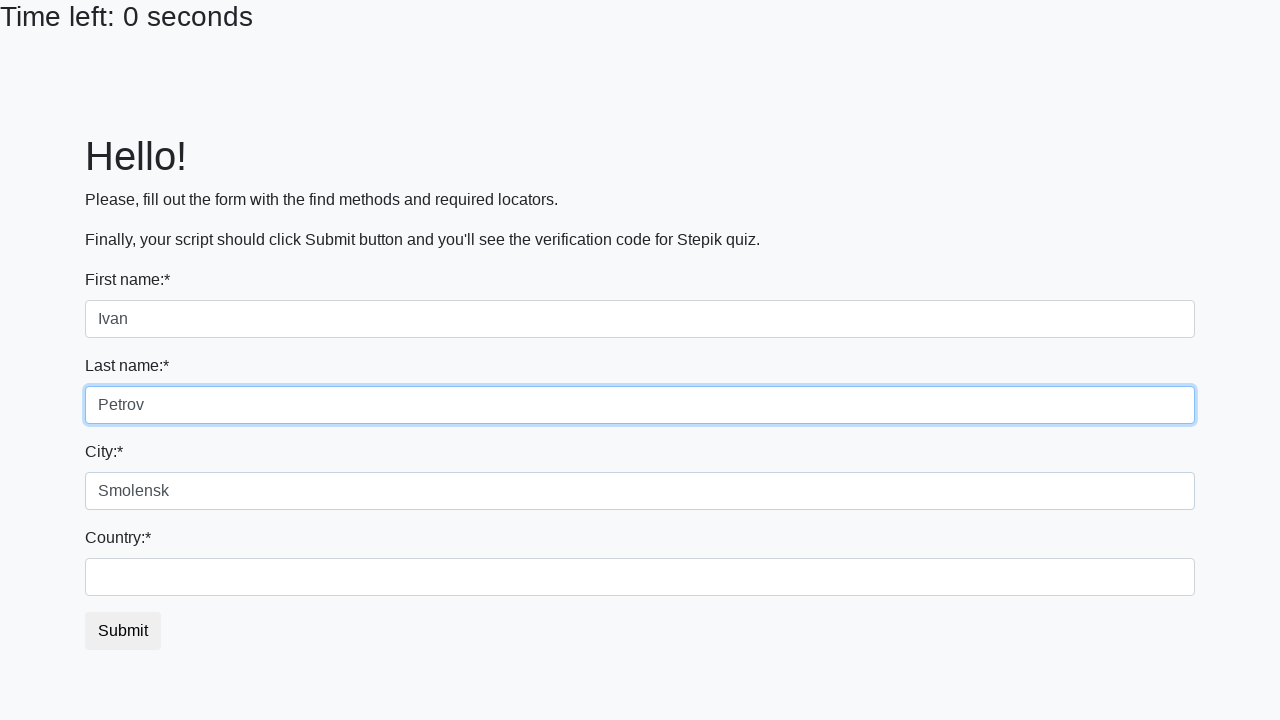

Filled country field with 'Russia' using ID selector on #country
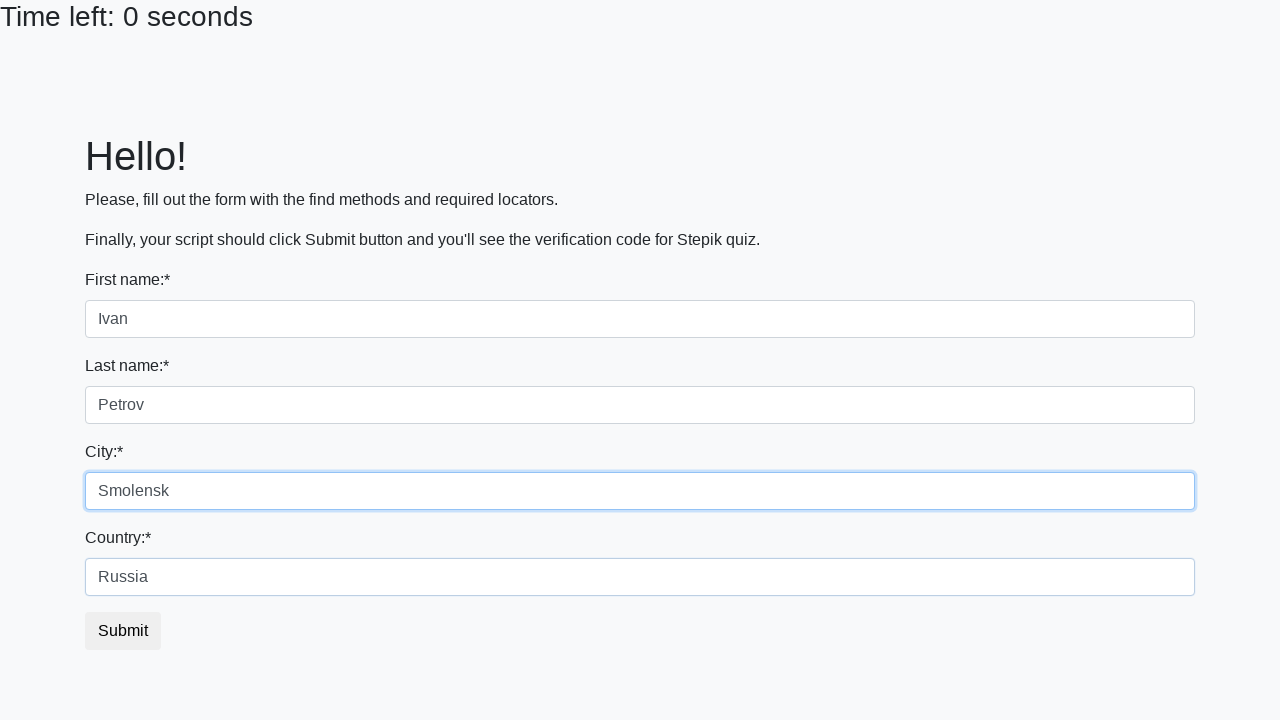

Clicked submit button to submit the form at (123, 631) on button.btn
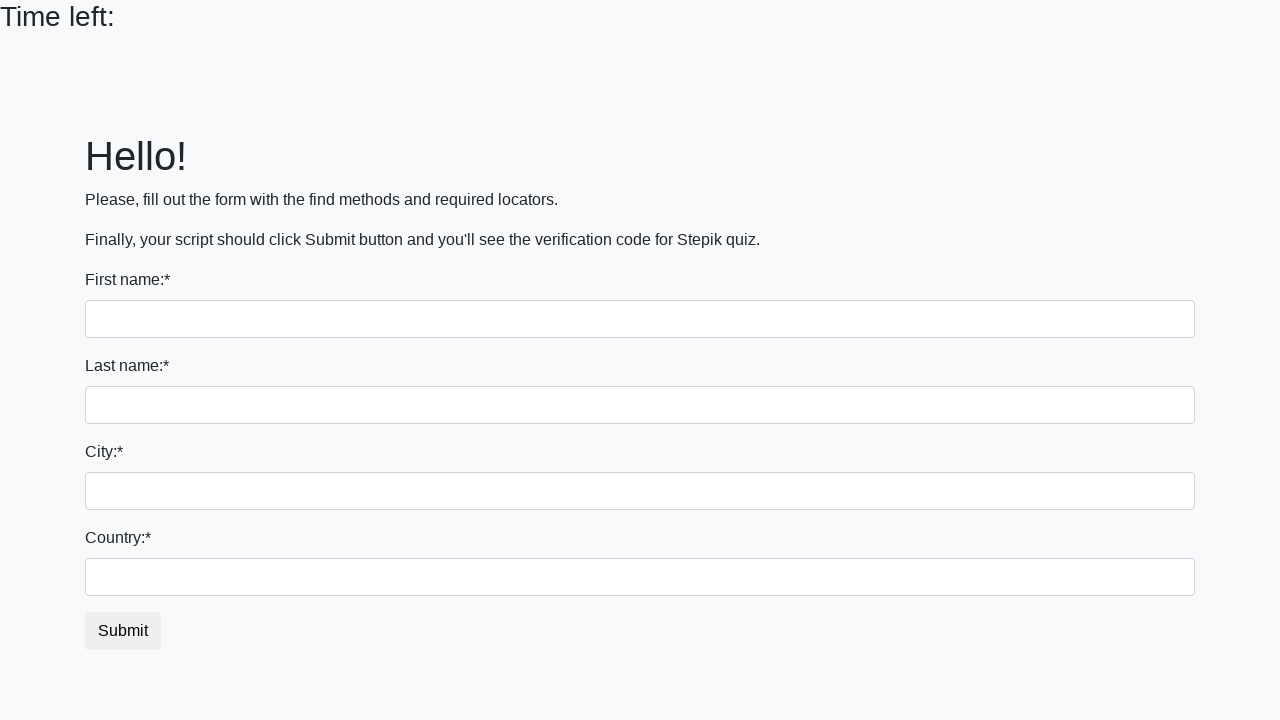

Waited 1 second for form submission to complete
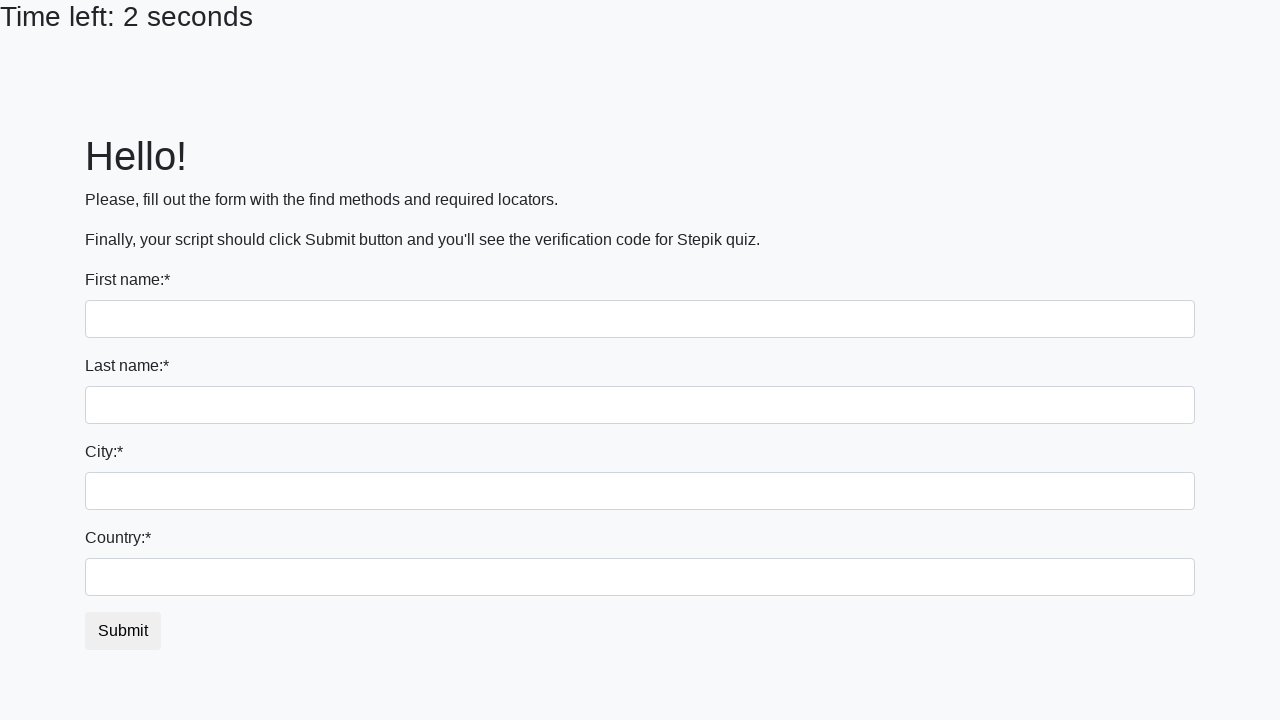

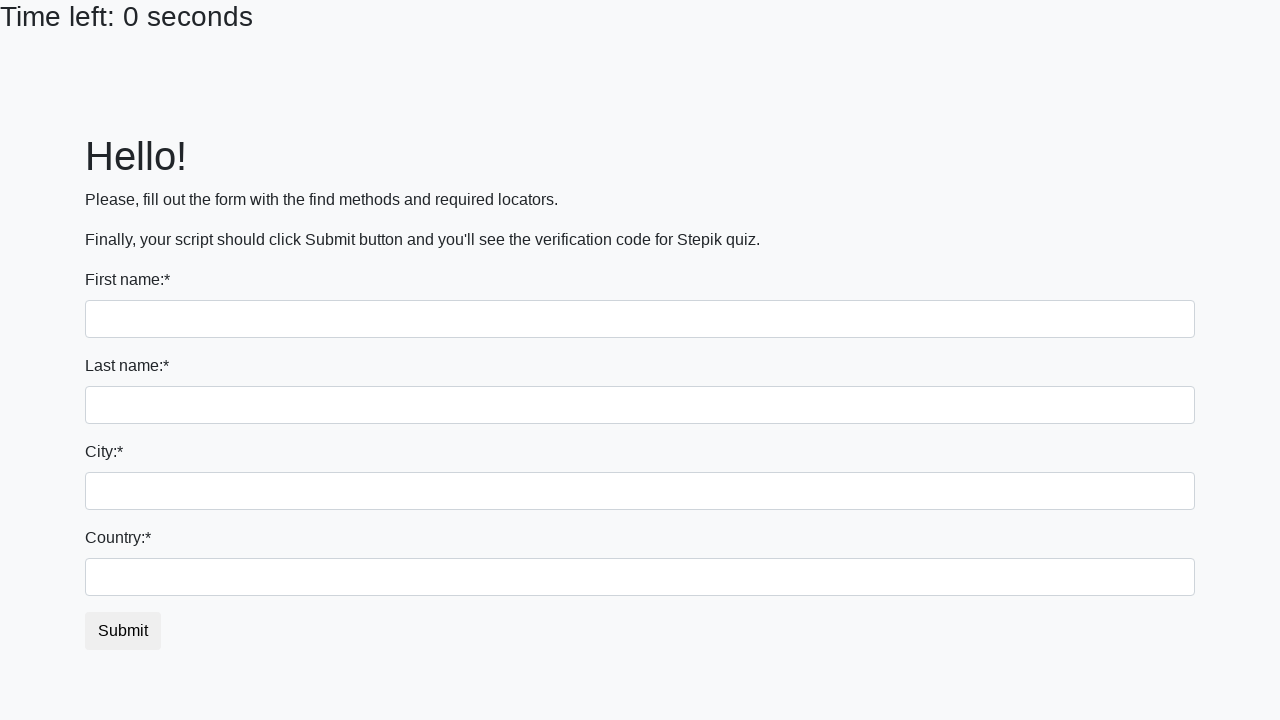